Tests dropdown selection functionality by selecting options by index and value, then verifying the selections

Starting URL: https://the-internet.herokuapp.com/dropdown

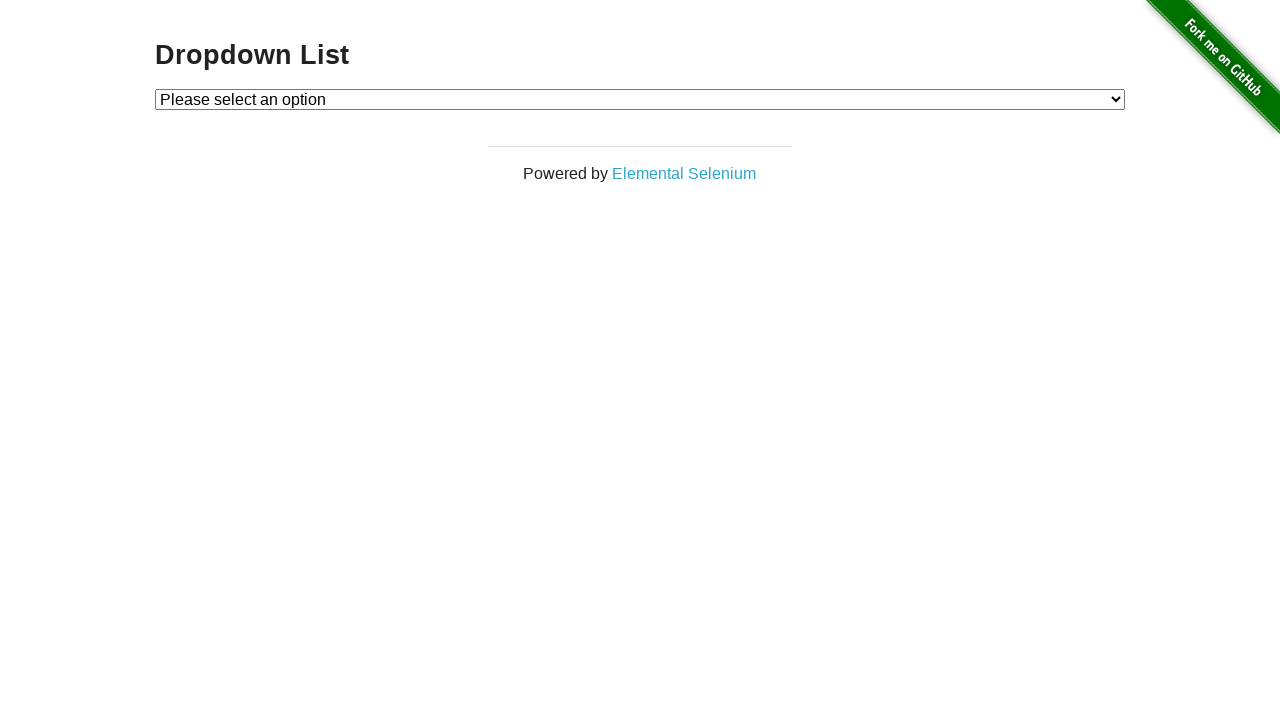

Waited for dropdown element to be visible
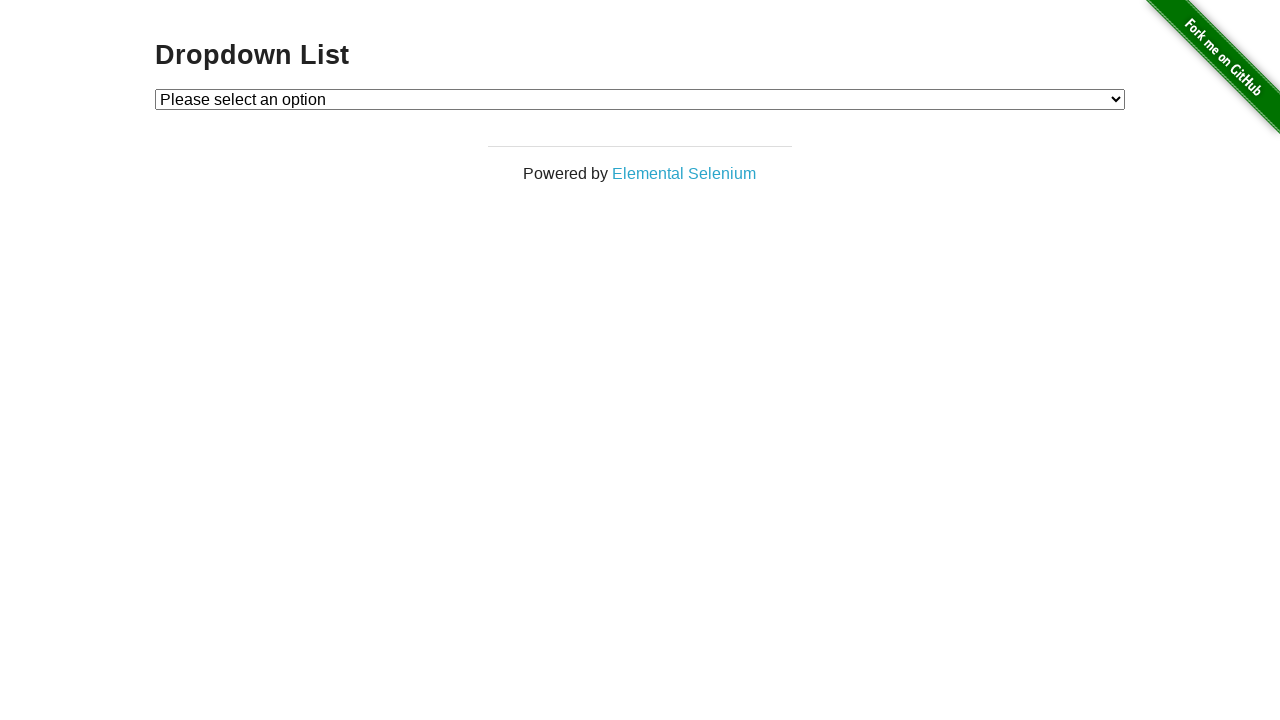

Selected option by index 1 from dropdown on #dropdown
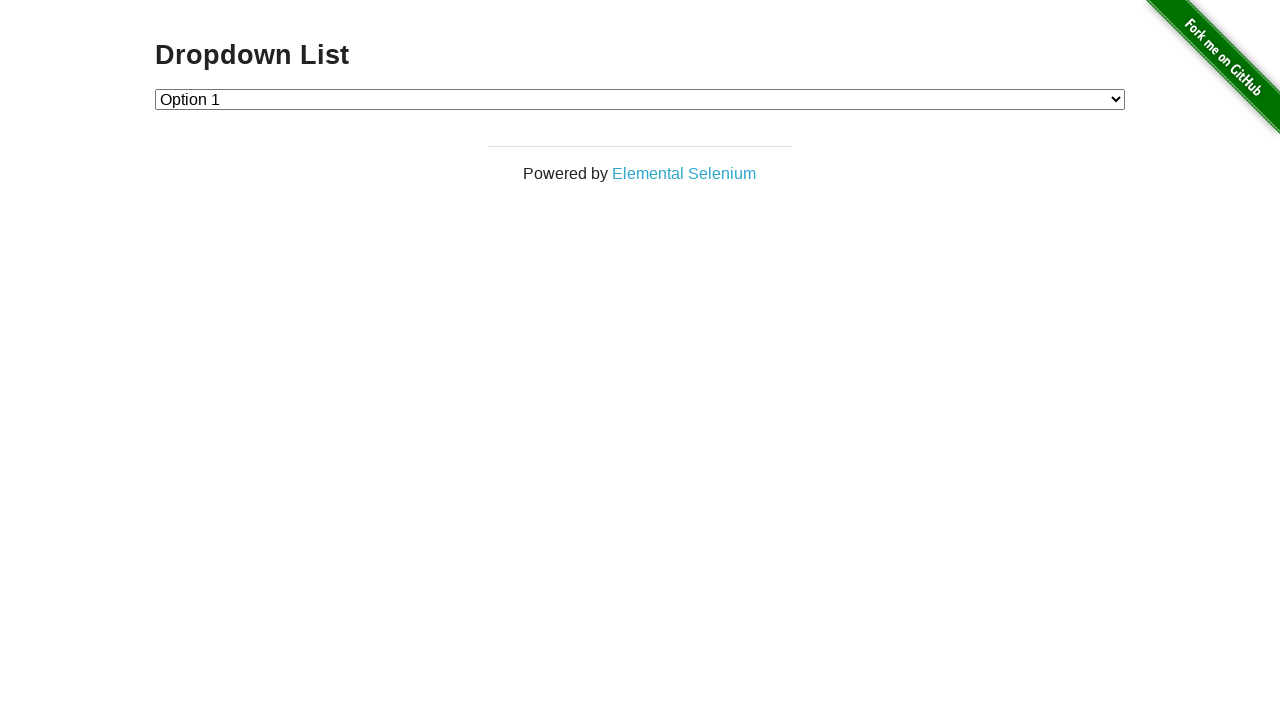

Verified dropdown selection is '1'
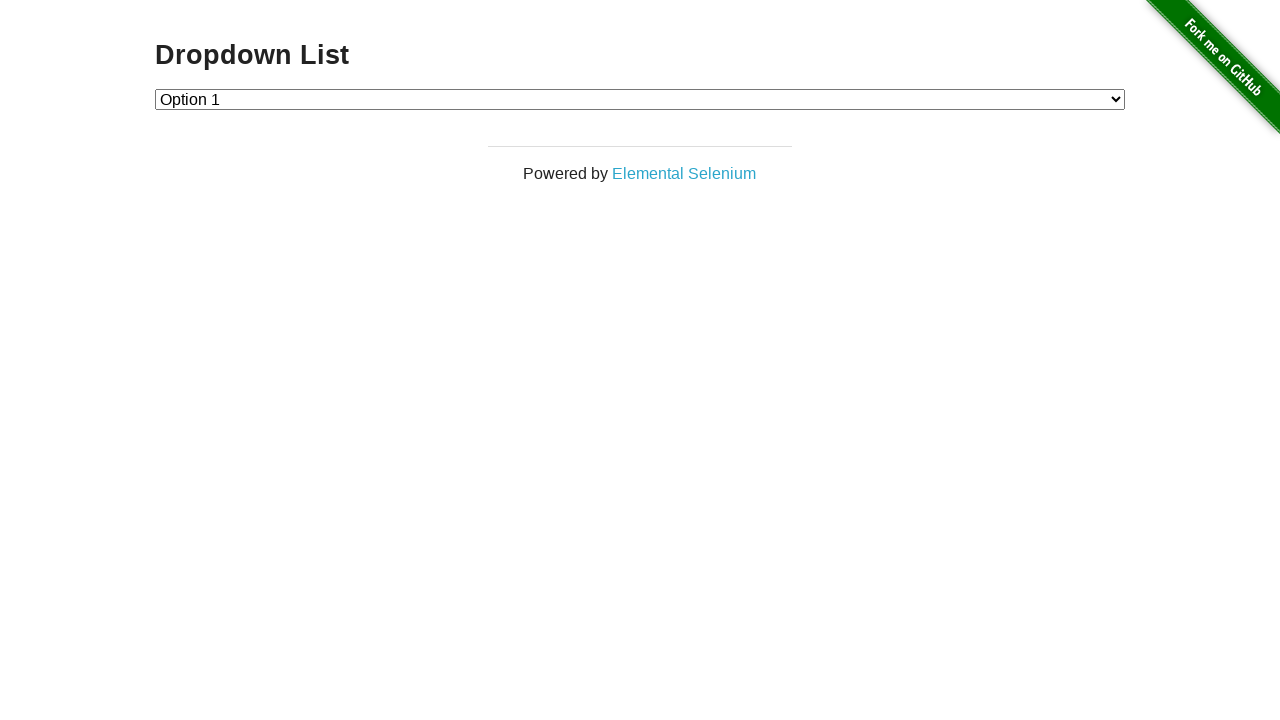

Selected option by value '2' from dropdown on #dropdown
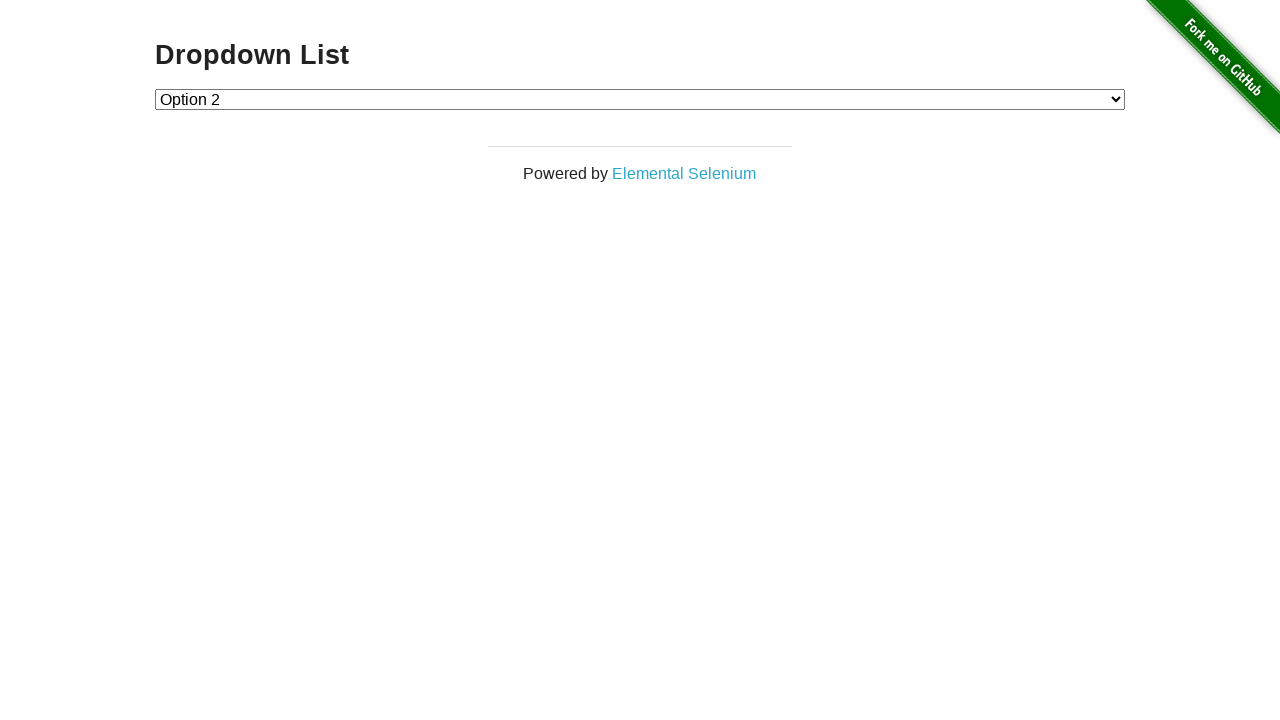

Verified dropdown selection is '2'
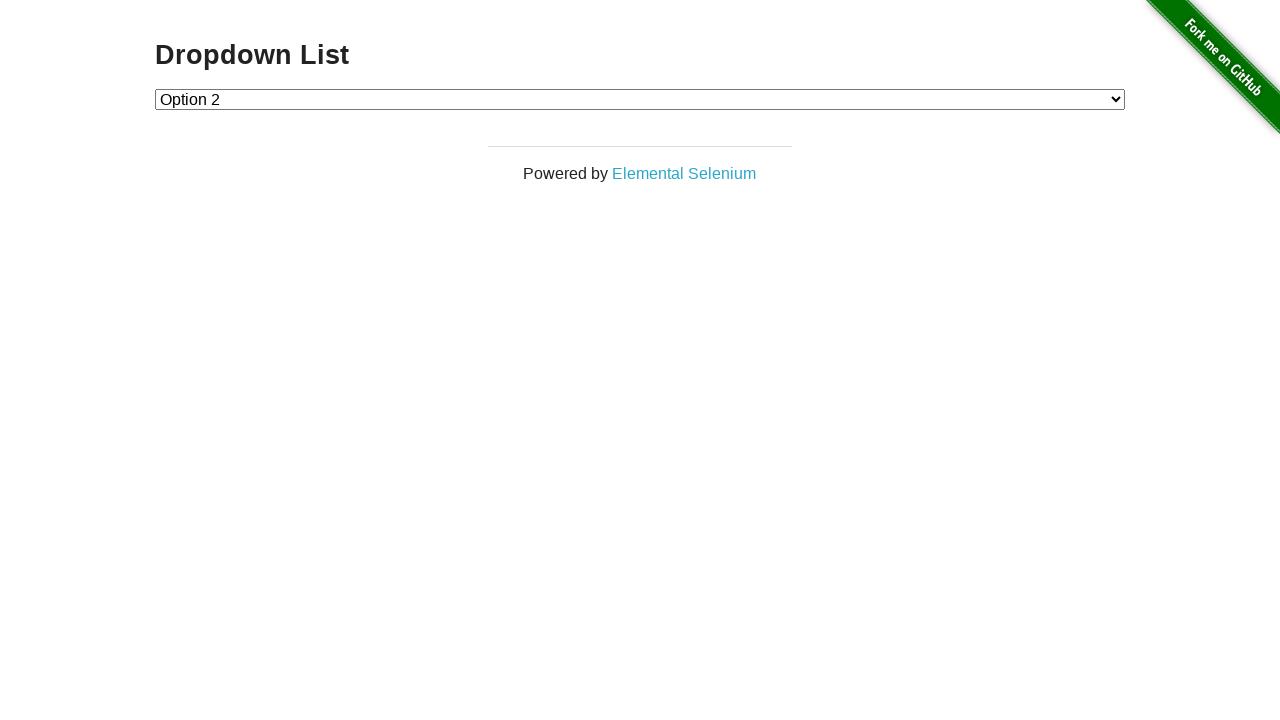

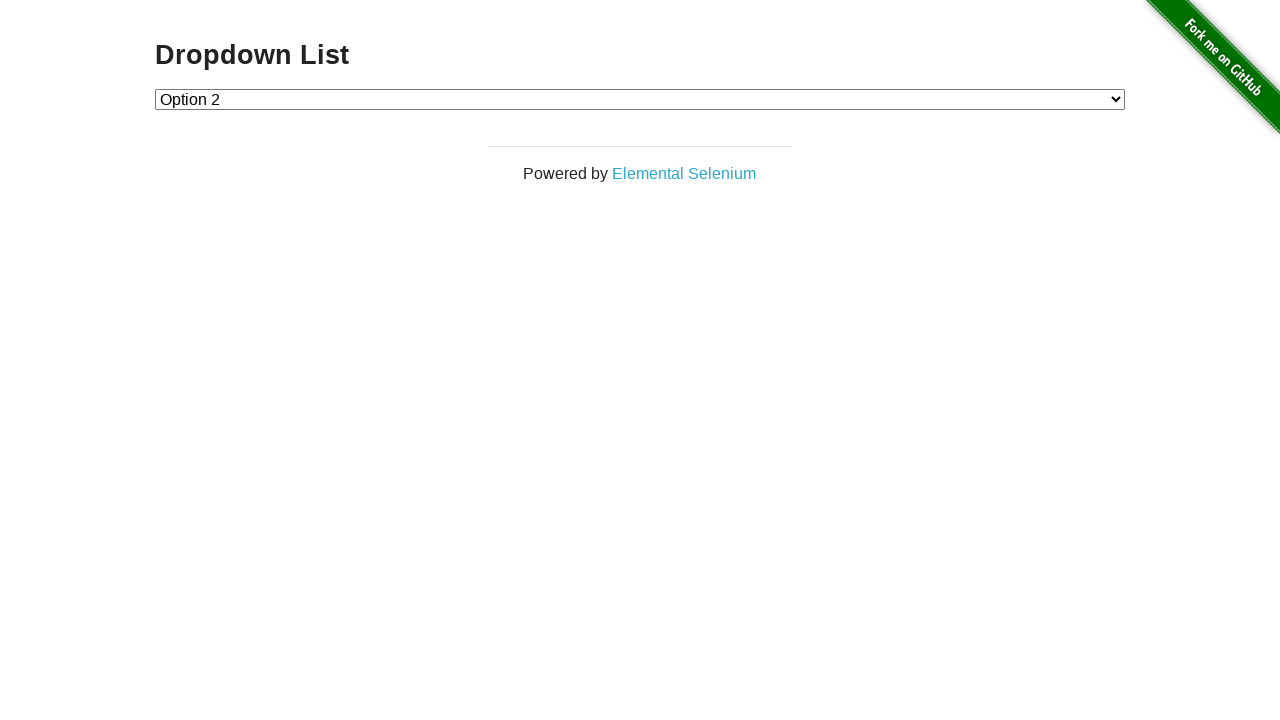